Tests the Pokédex website by waiting for Pokémon sprites to load, clicking on a random Pokémon, verifying the detail panel appears with Pokémon information, and navigating back to the main list.

Starting URL: https://pokedex.org/#/

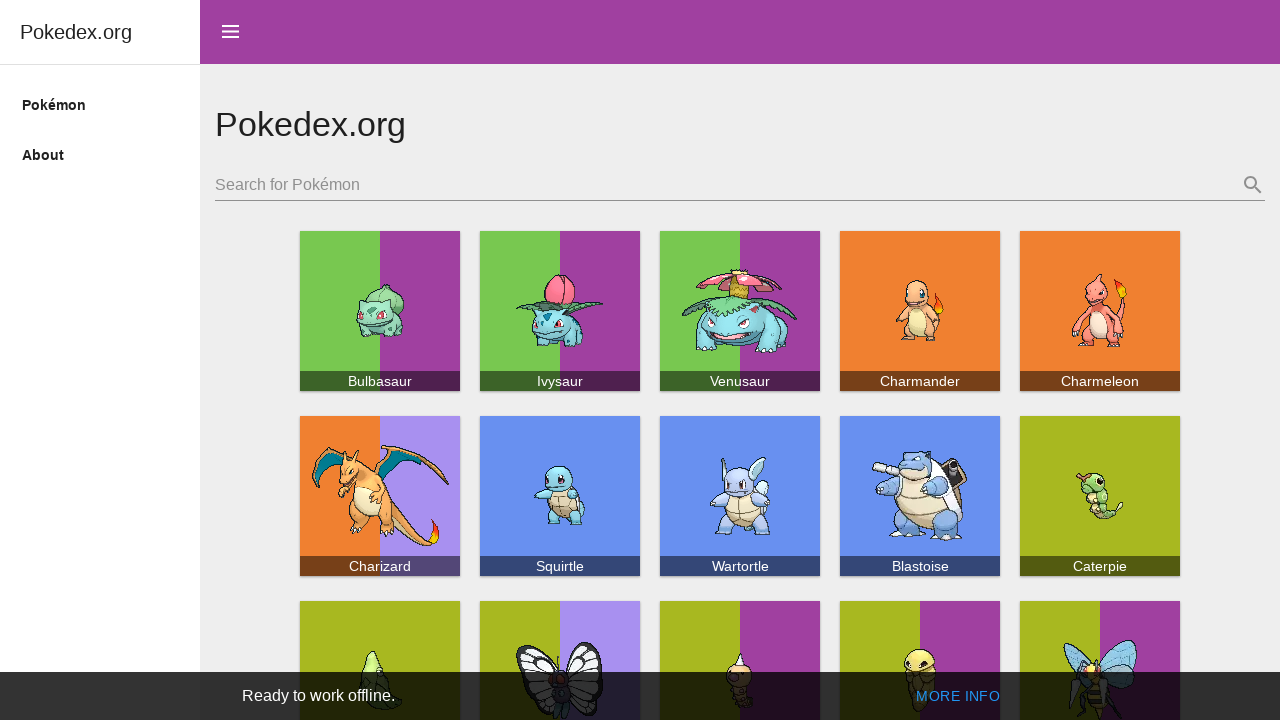

Waited for Pokémon sprites to load
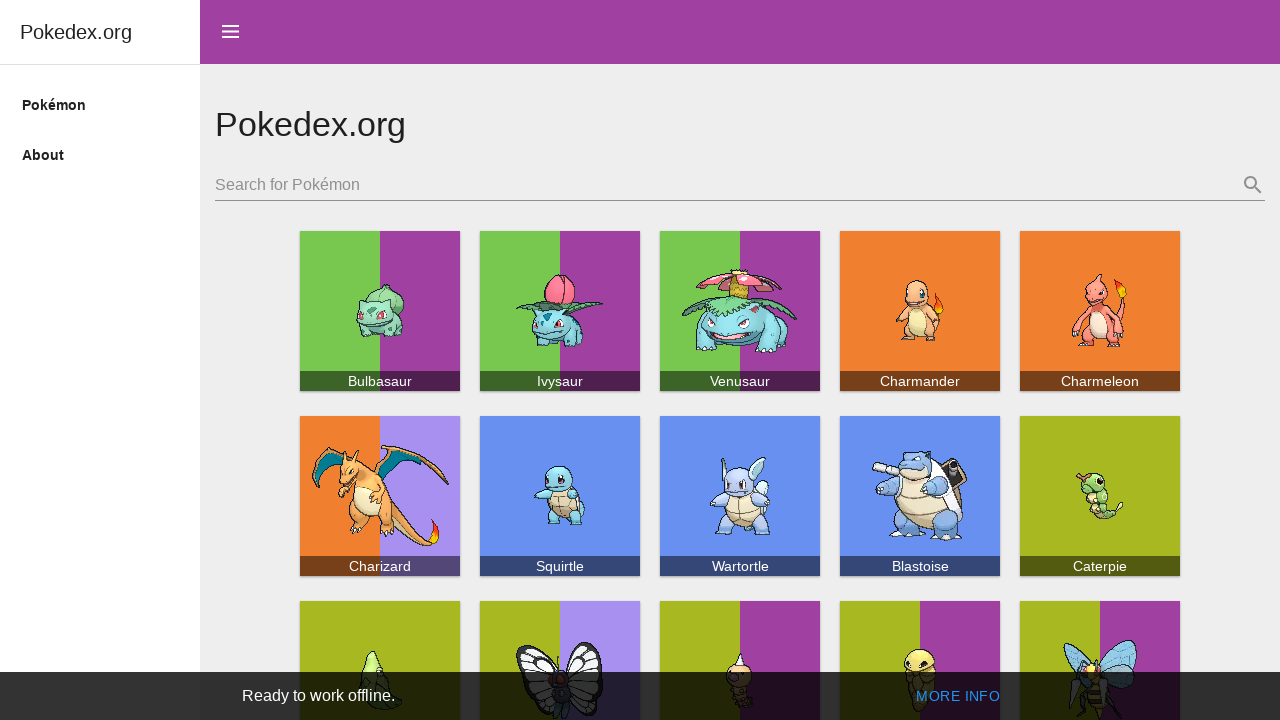

Located all Pokémon sprite buttons in the list
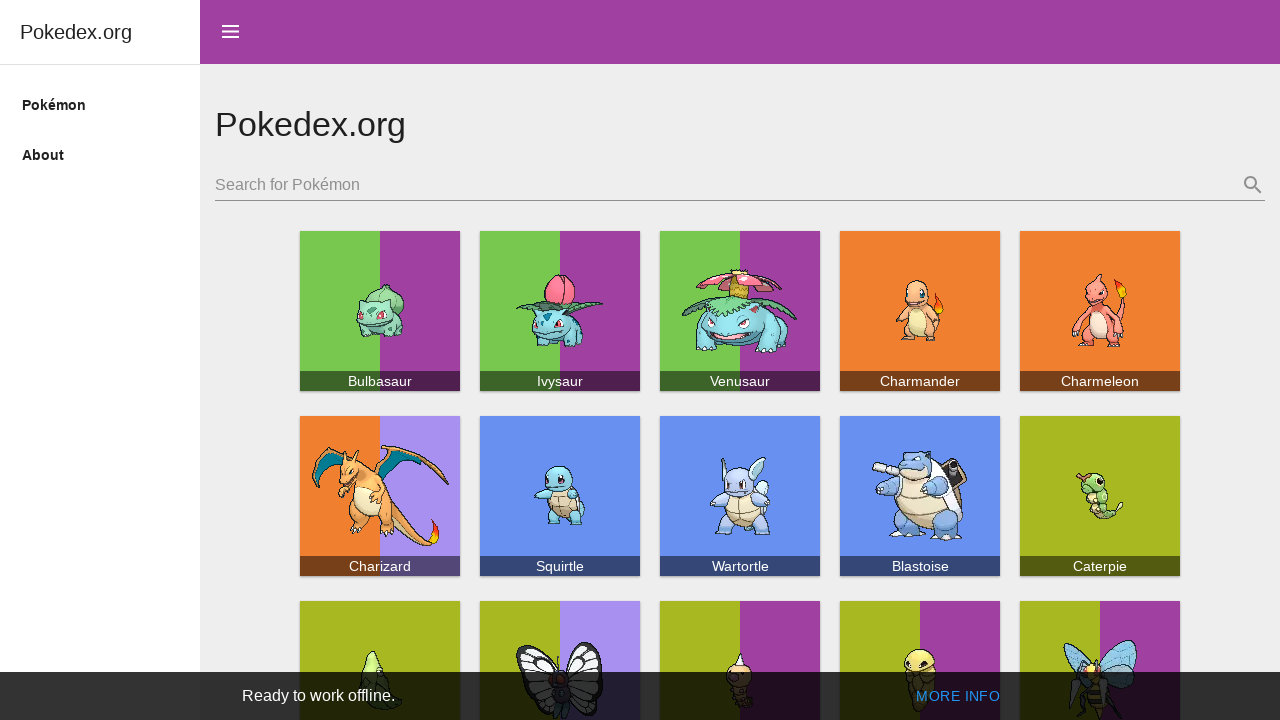

Clicked on the first Pokémon in the list at (380, 311) on #monsters-list button.monster-sprite >> nth=0
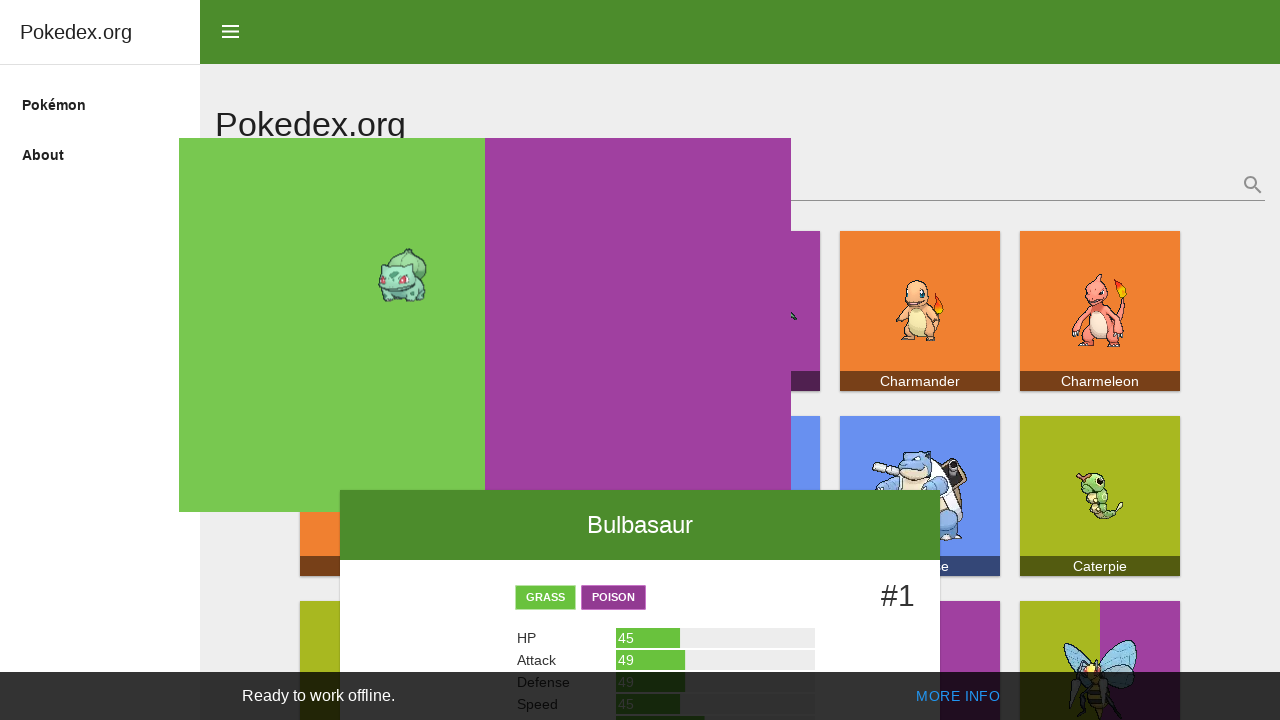

Detail panel appeared with Pokémon information
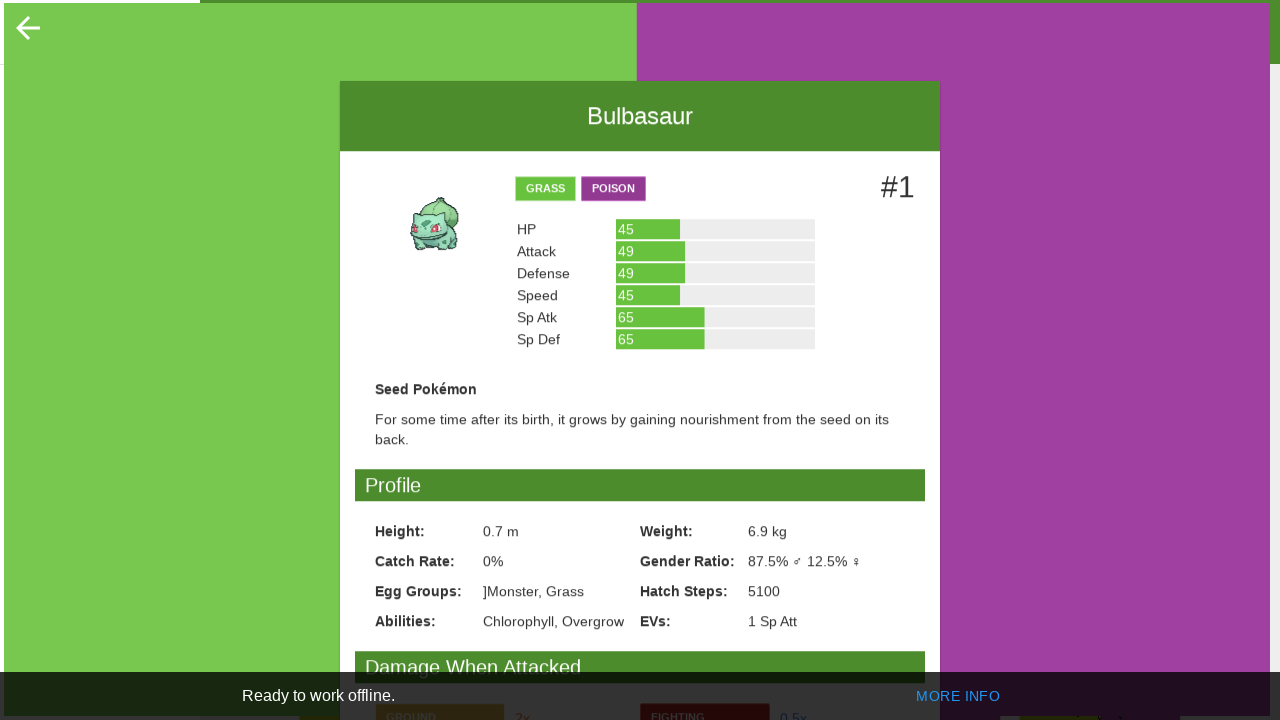

Verified detail panel header is present
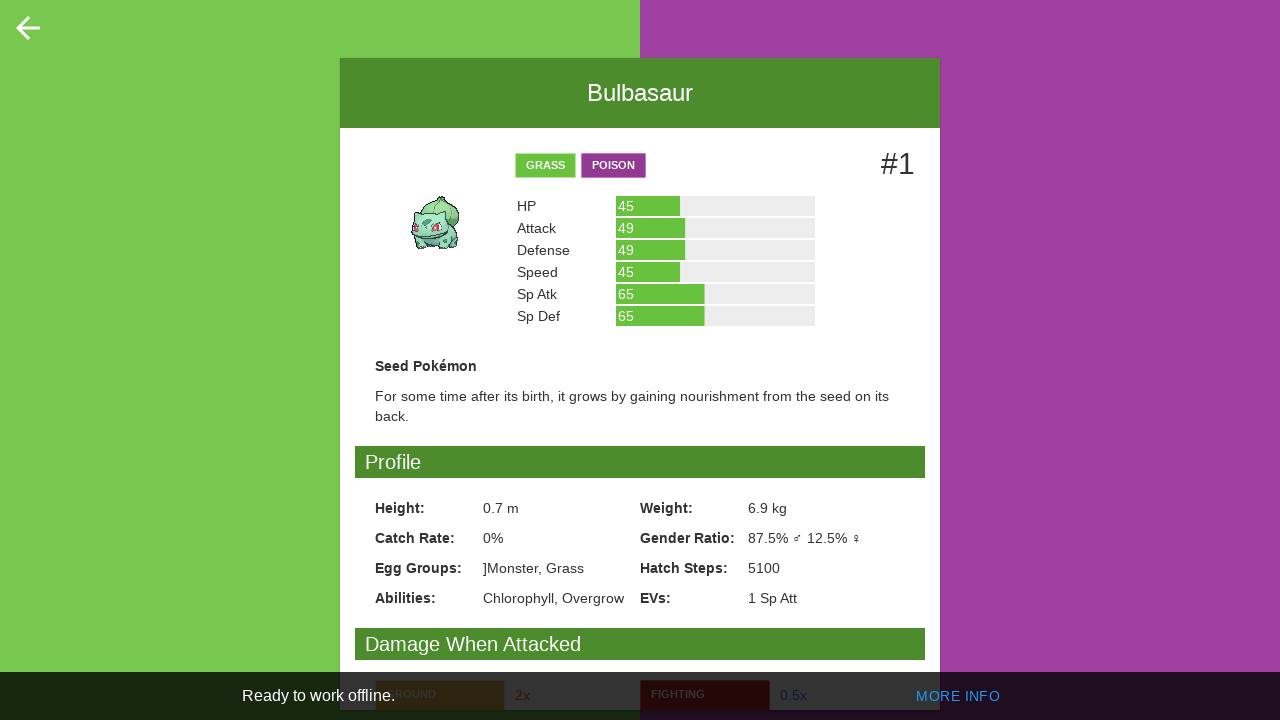

Verified Pokémon species information is displayed
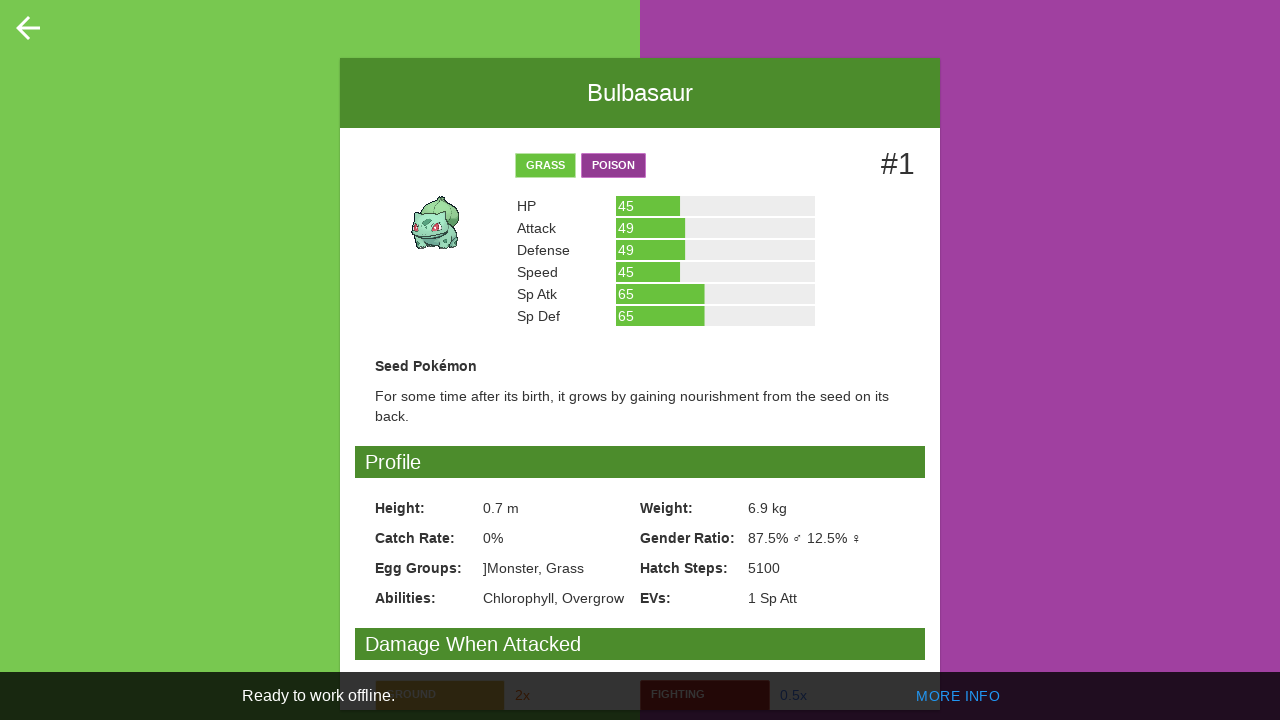

Verified Pokémon type information is displayed
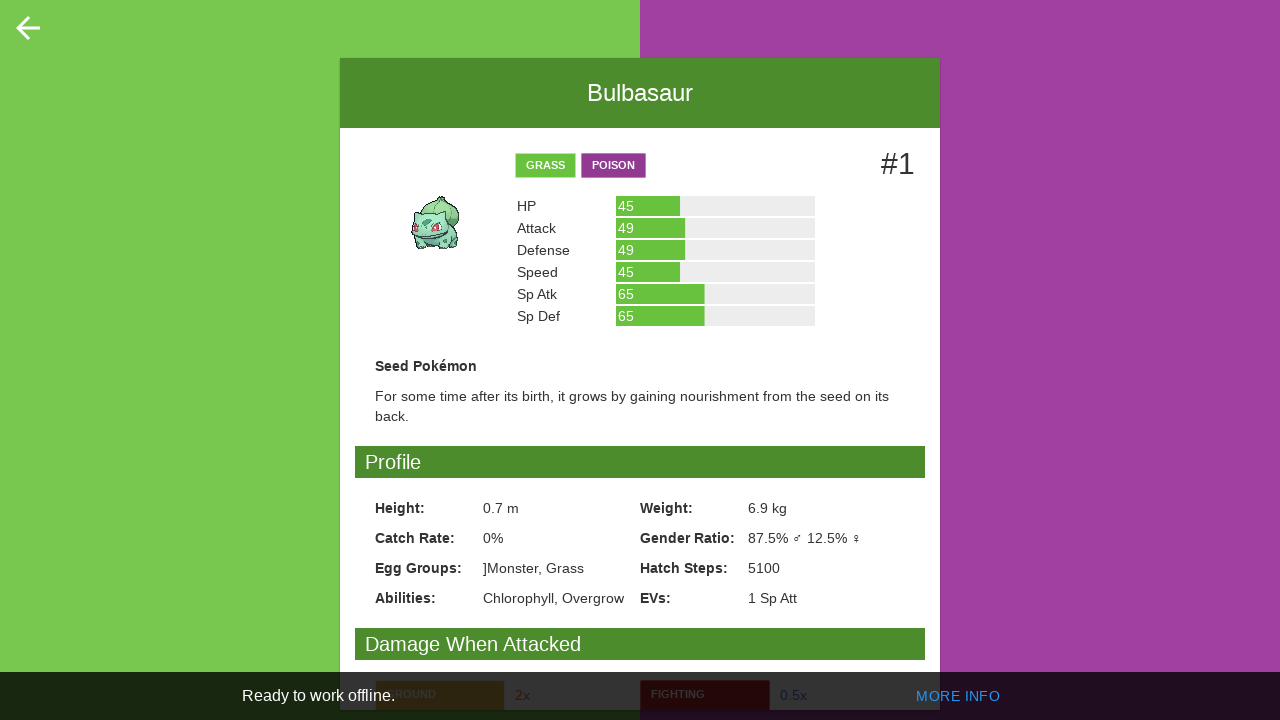

Navigated back to the main Pokédex page
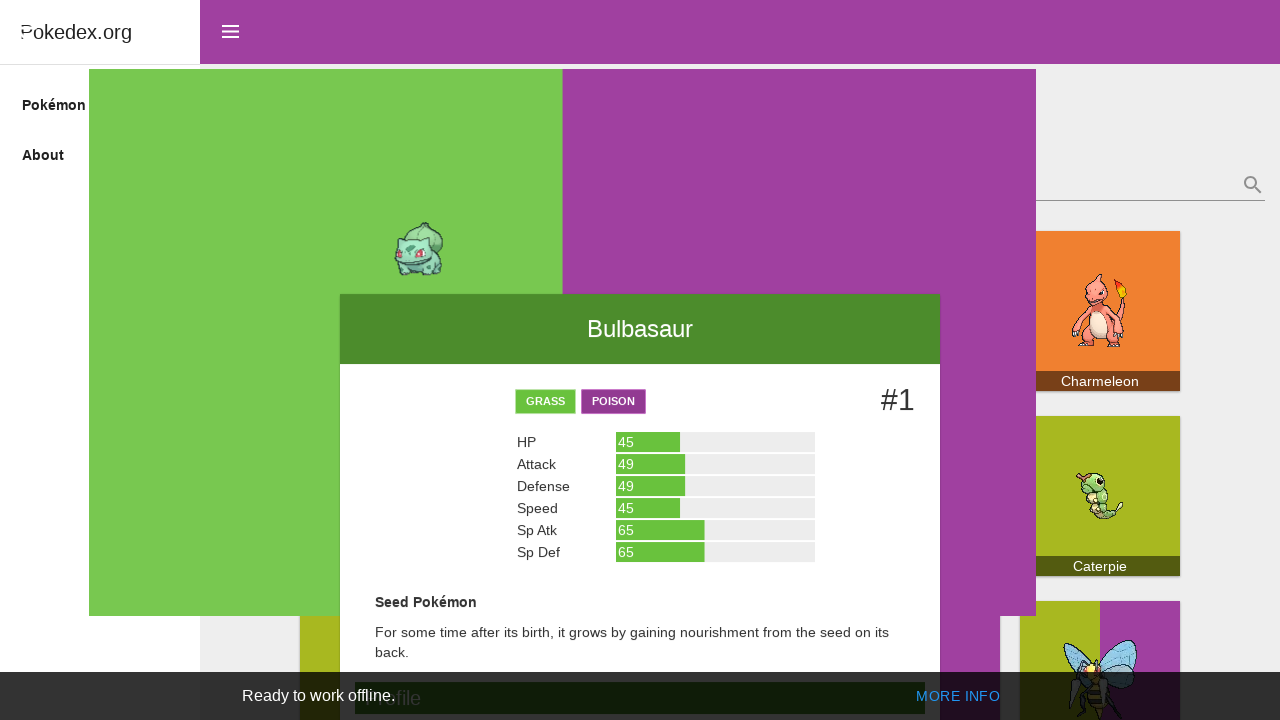

Main Pokédex list loaded successfully
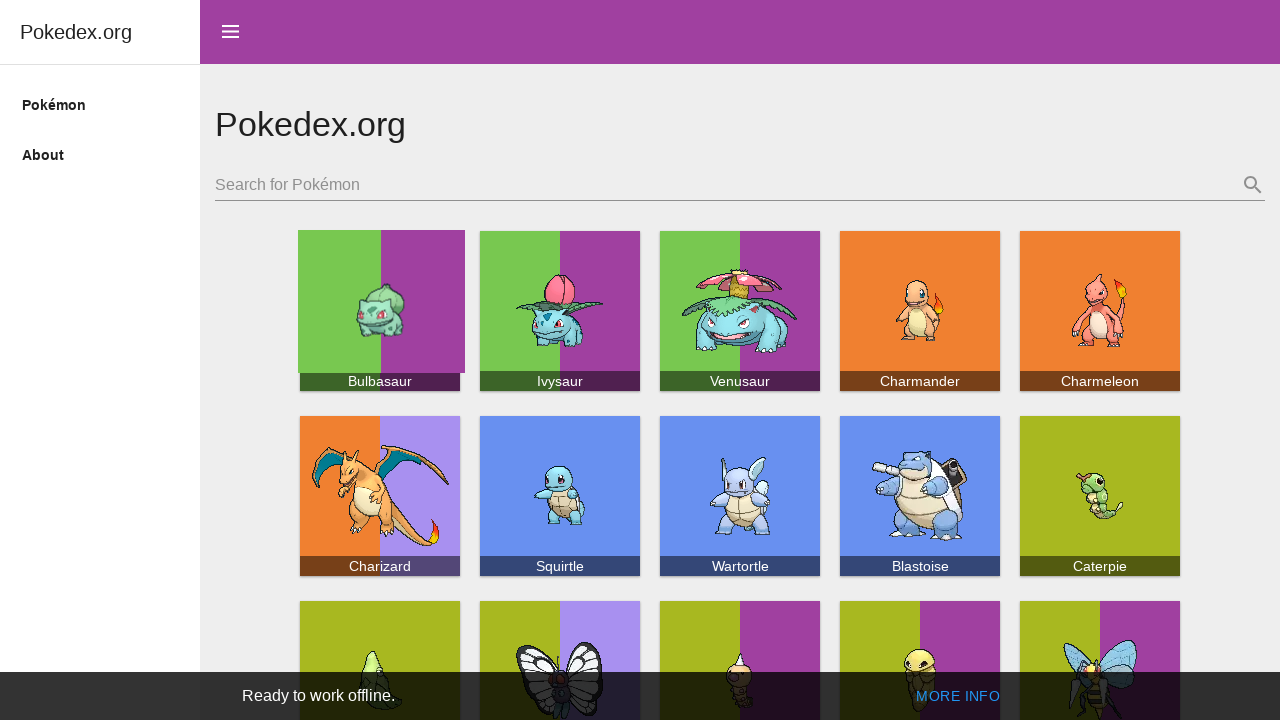

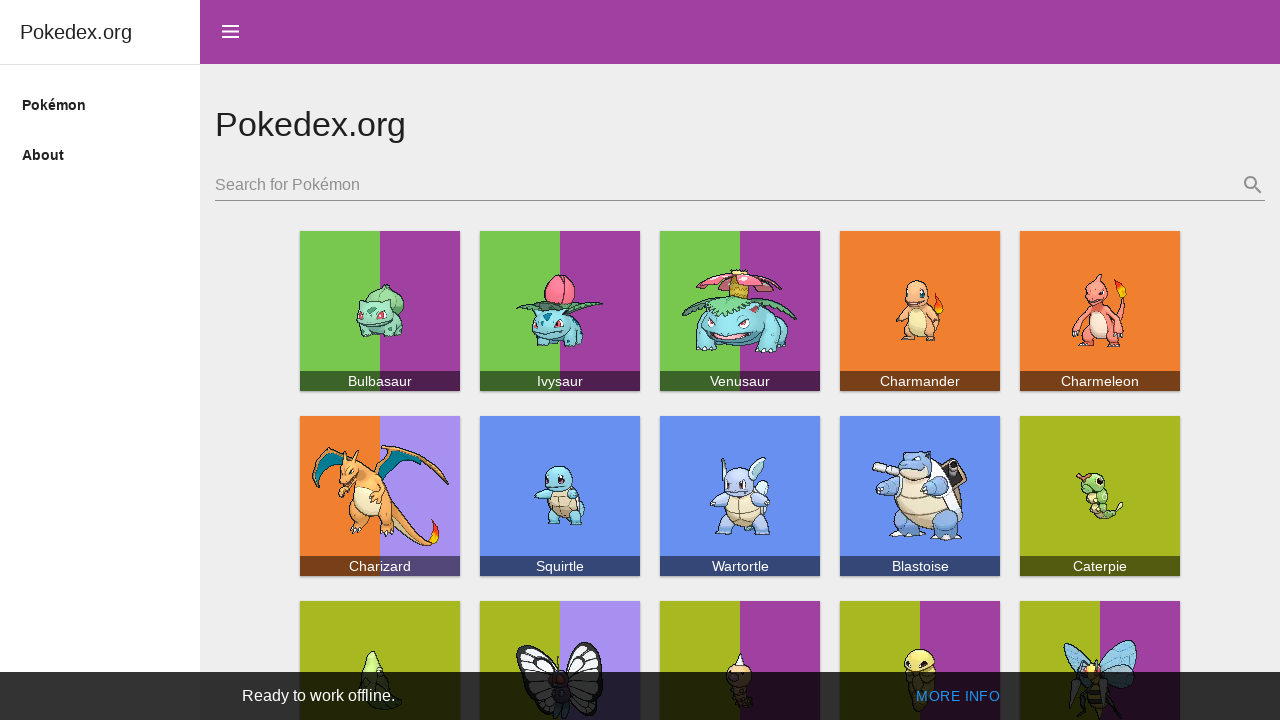